Tests jQuery UI custom dropdown by clicking to open it and selecting the value "19" from the number dropdown

Starting URL: http://jqueryui.com/resources/demos/selectmenu/default.html

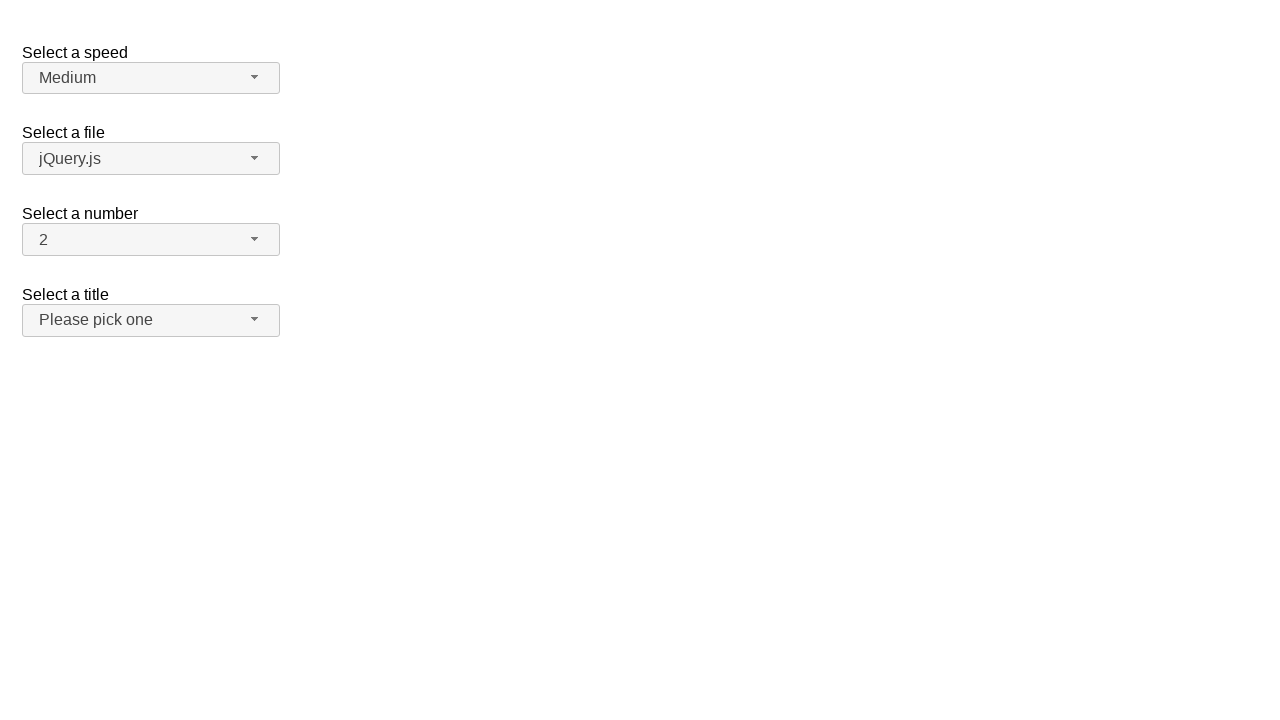

Clicked number dropdown button to open jQuery UI custom dropdown at (151, 240) on #number-button
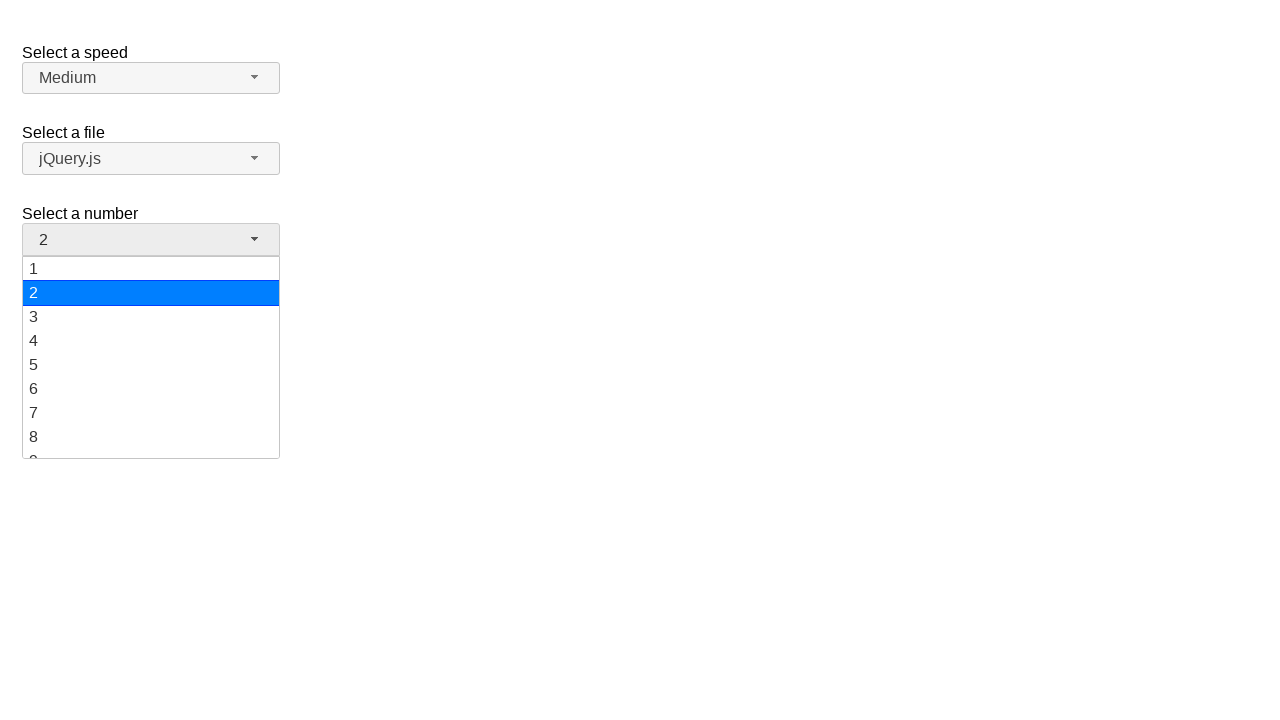

Dropdown menu options loaded and visible
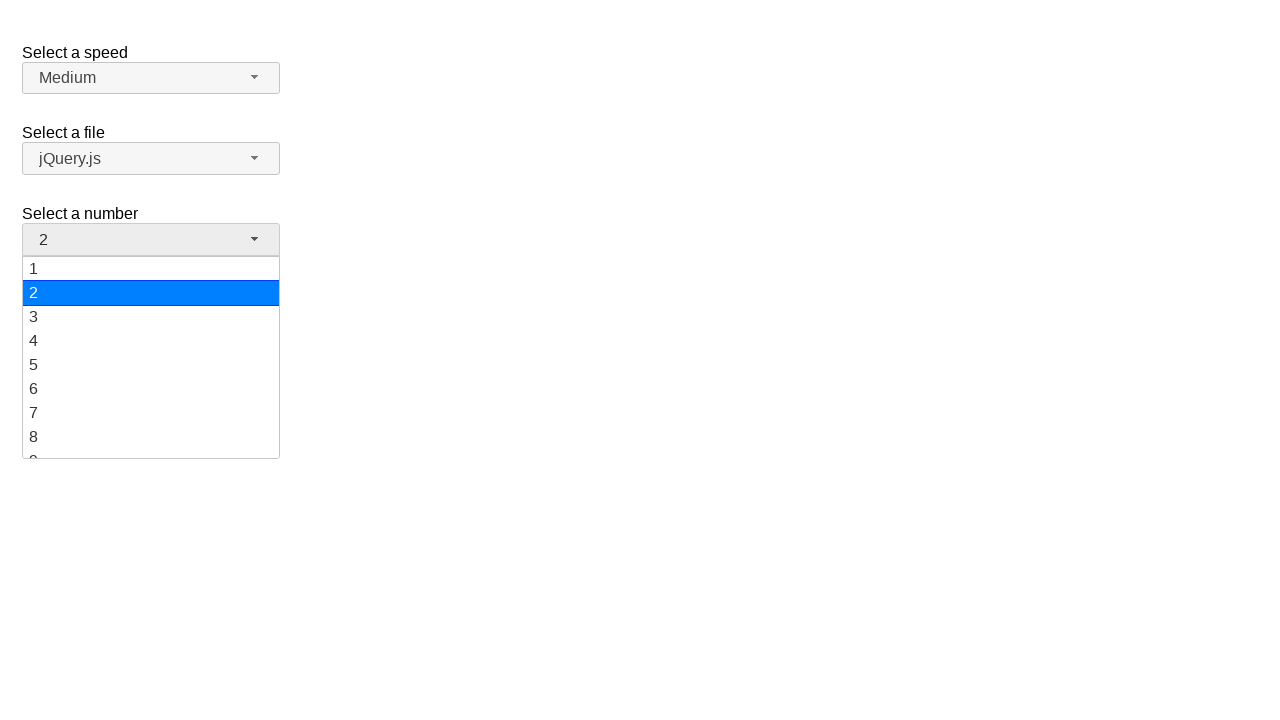

Selected value '19' from the dropdown menu at (151, 445) on #number-menu .ui-menu-item-wrapper:has-text('19')
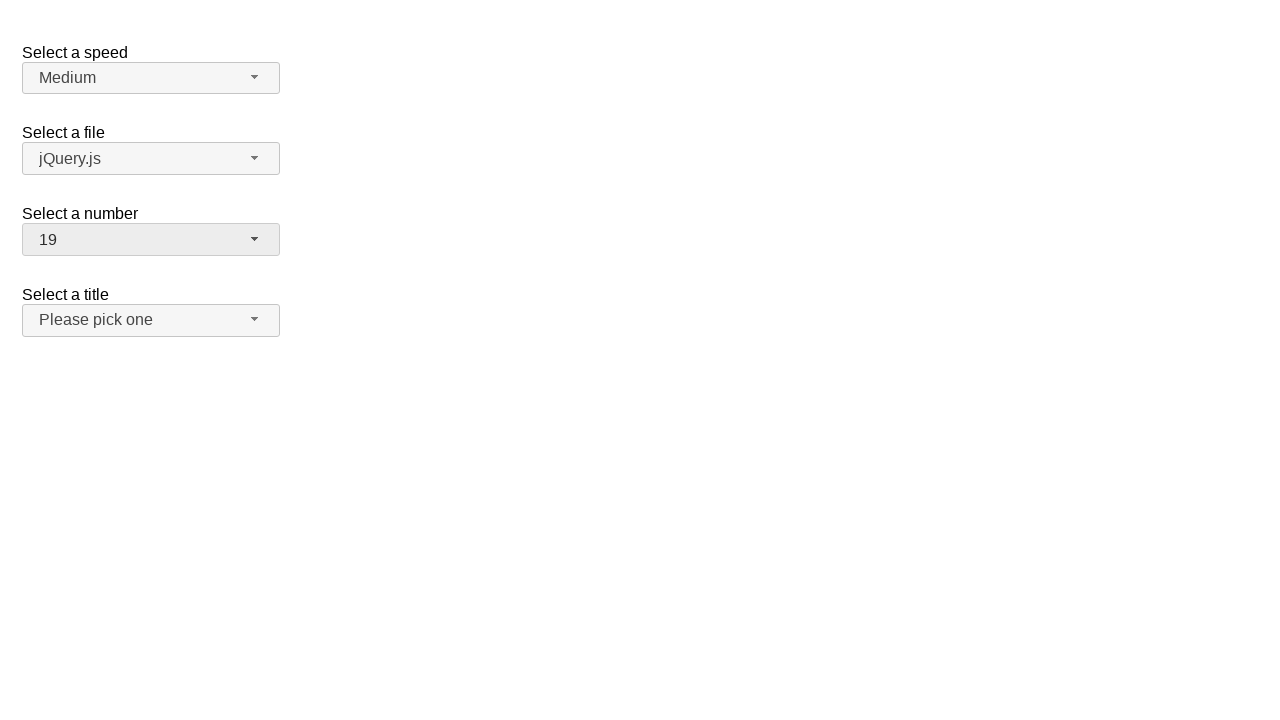

Verified that '19' is now displayed as selected value in dropdown
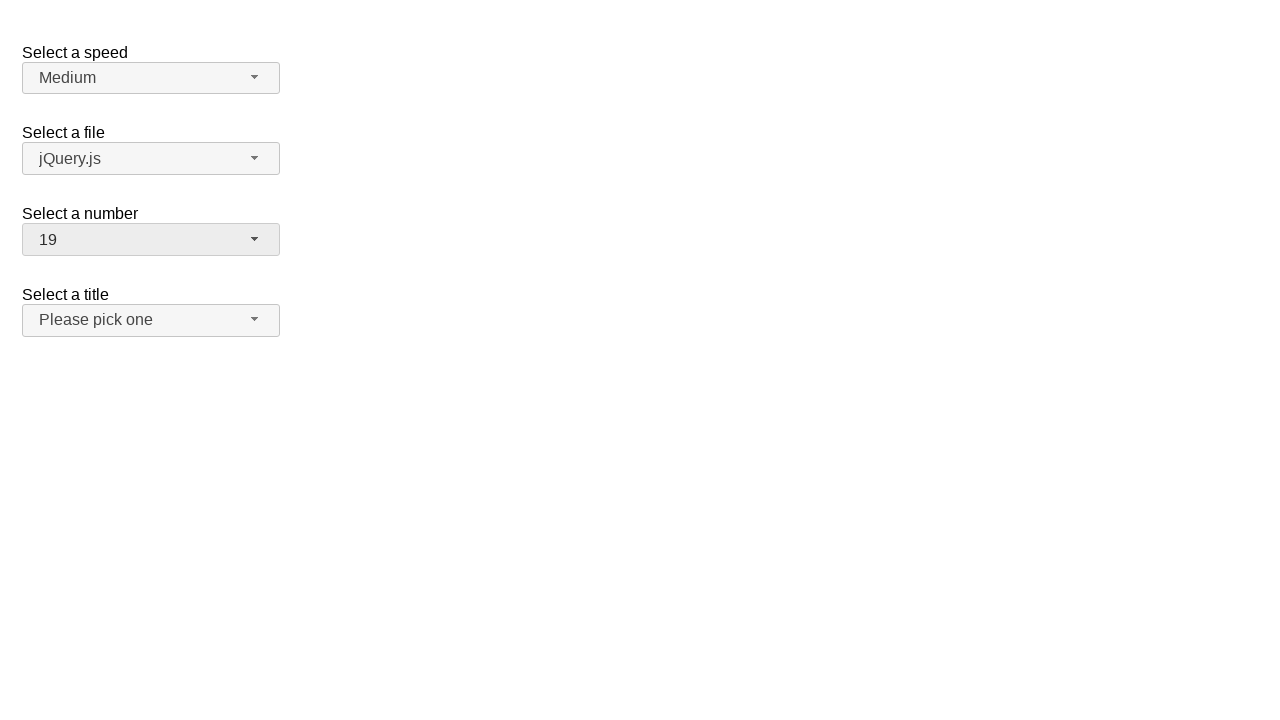

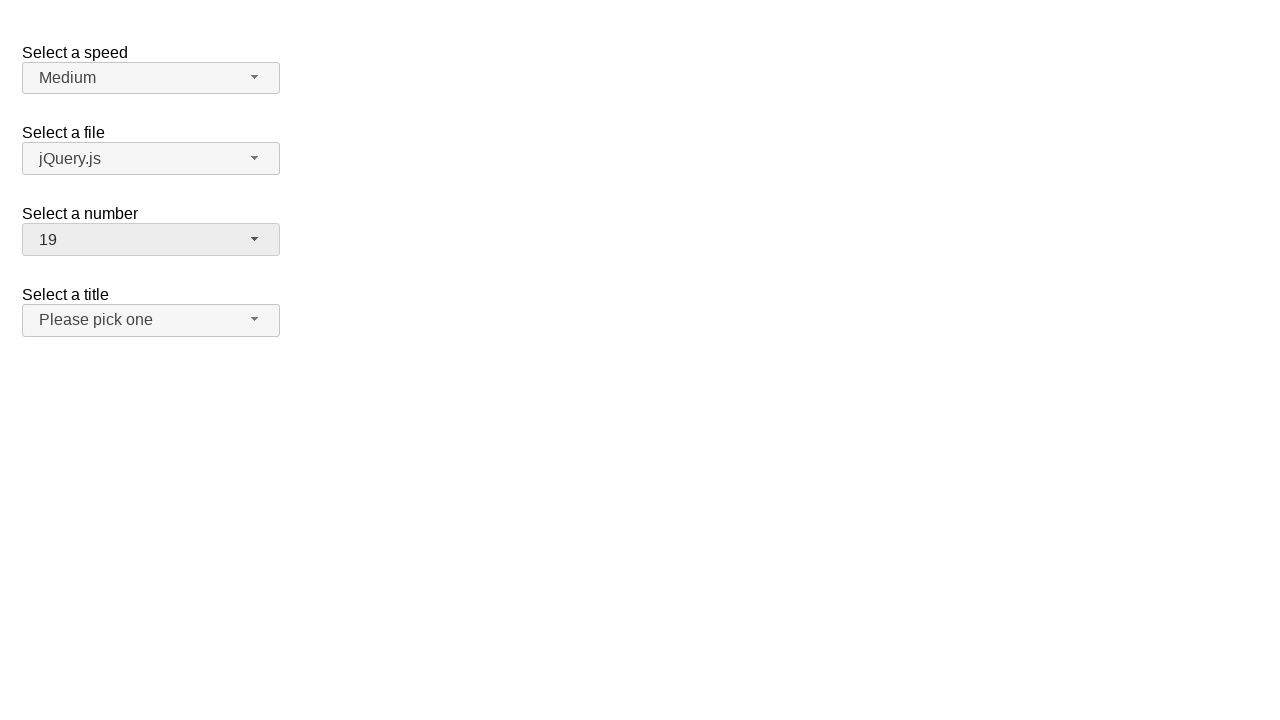